Tests nested frames navigation by clicking through to nested frames page, then navigating into multiple nested frames (top->left, top->middle, top->right) and verifying text content in each.

Starting URL: https://the-internet.herokuapp.com/frames

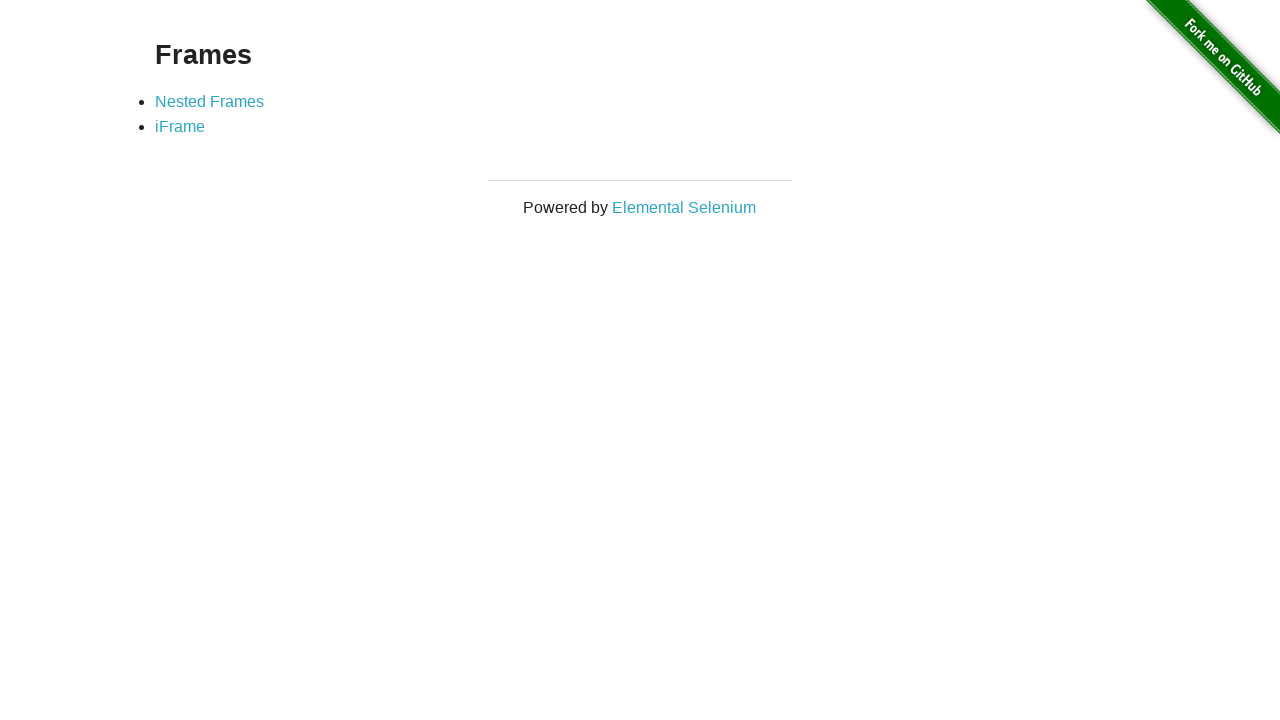

Clicked on Nested Frames link at (210, 101) on text=Nested Frames
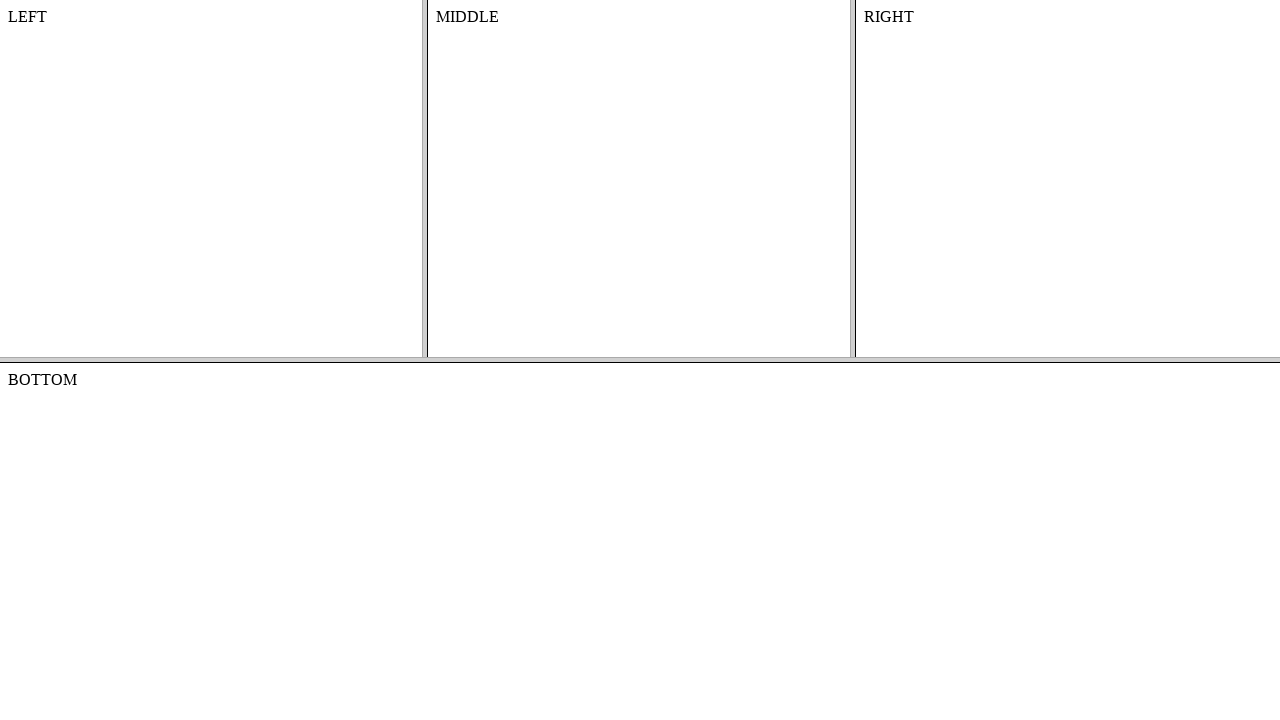

Nested Frames page loaded
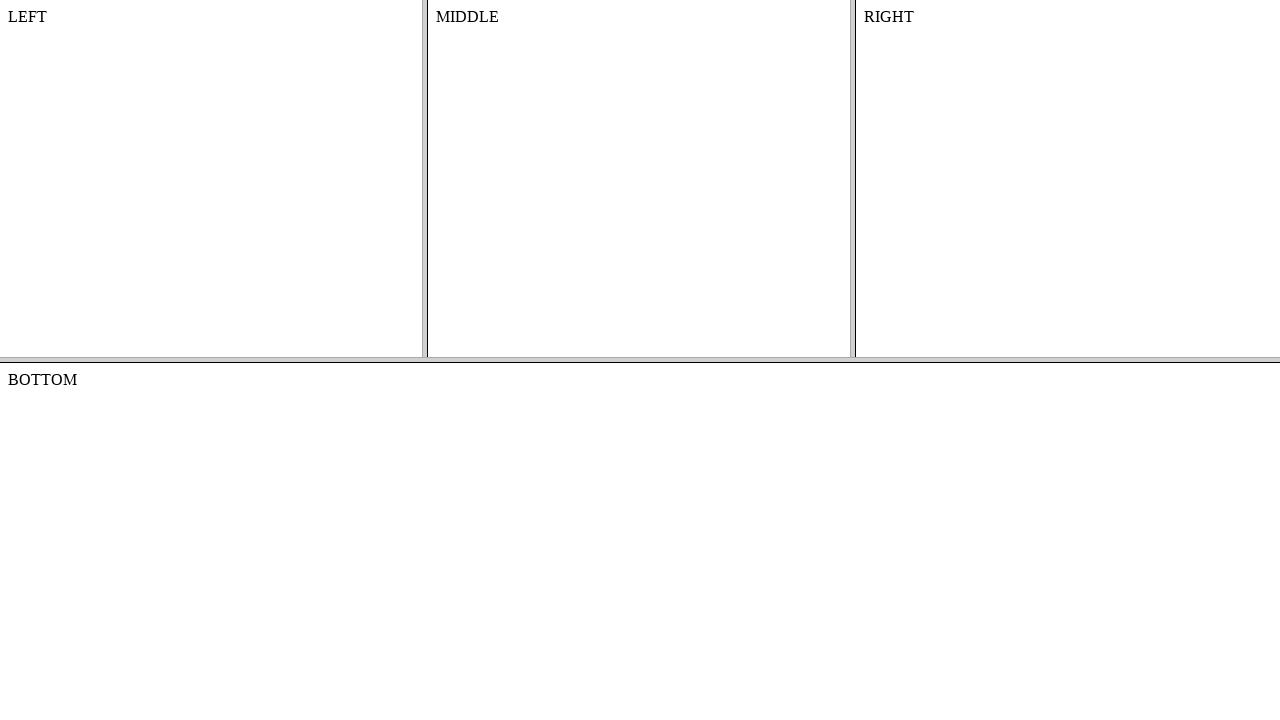

Located top frame
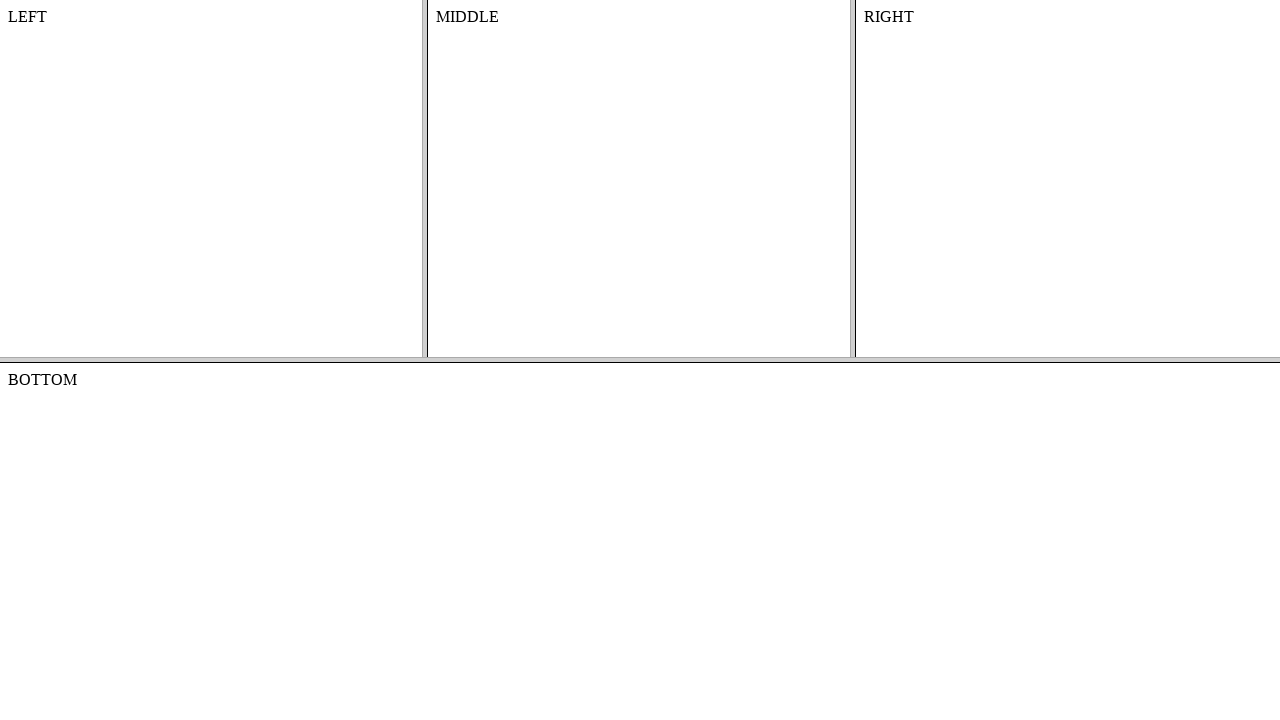

Located left frame within top frame
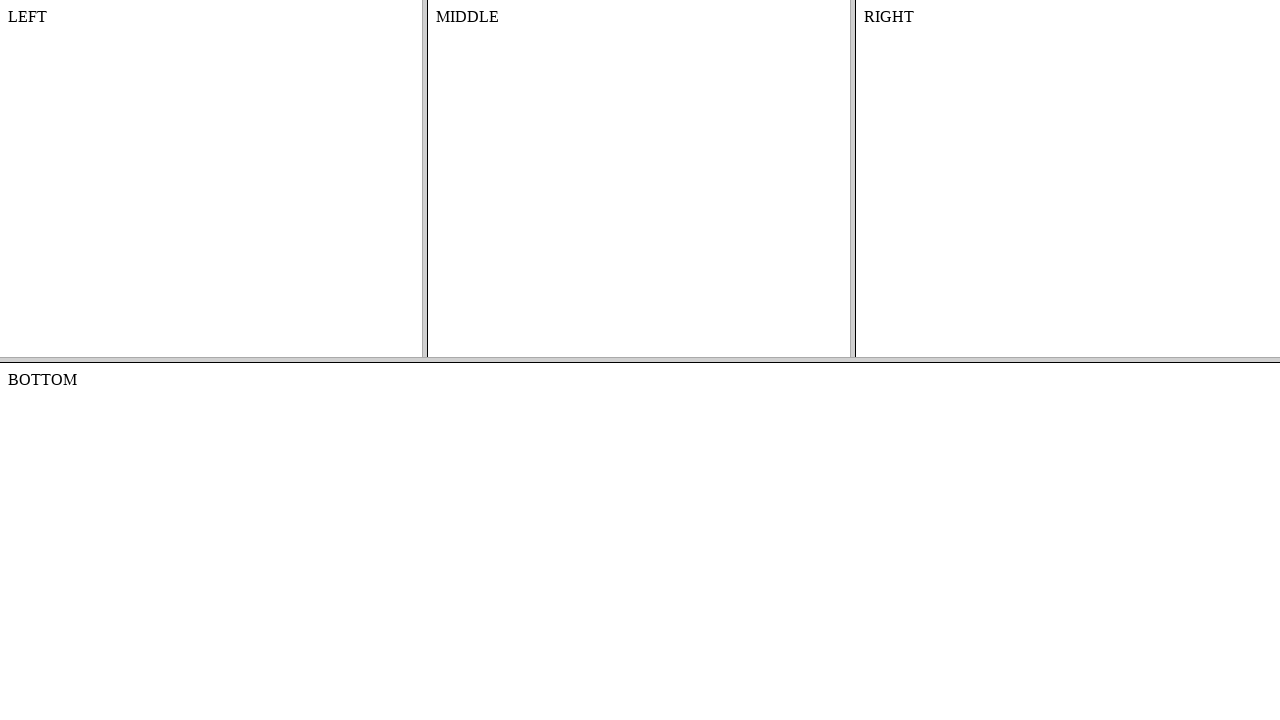

Retrieved text content from left frame
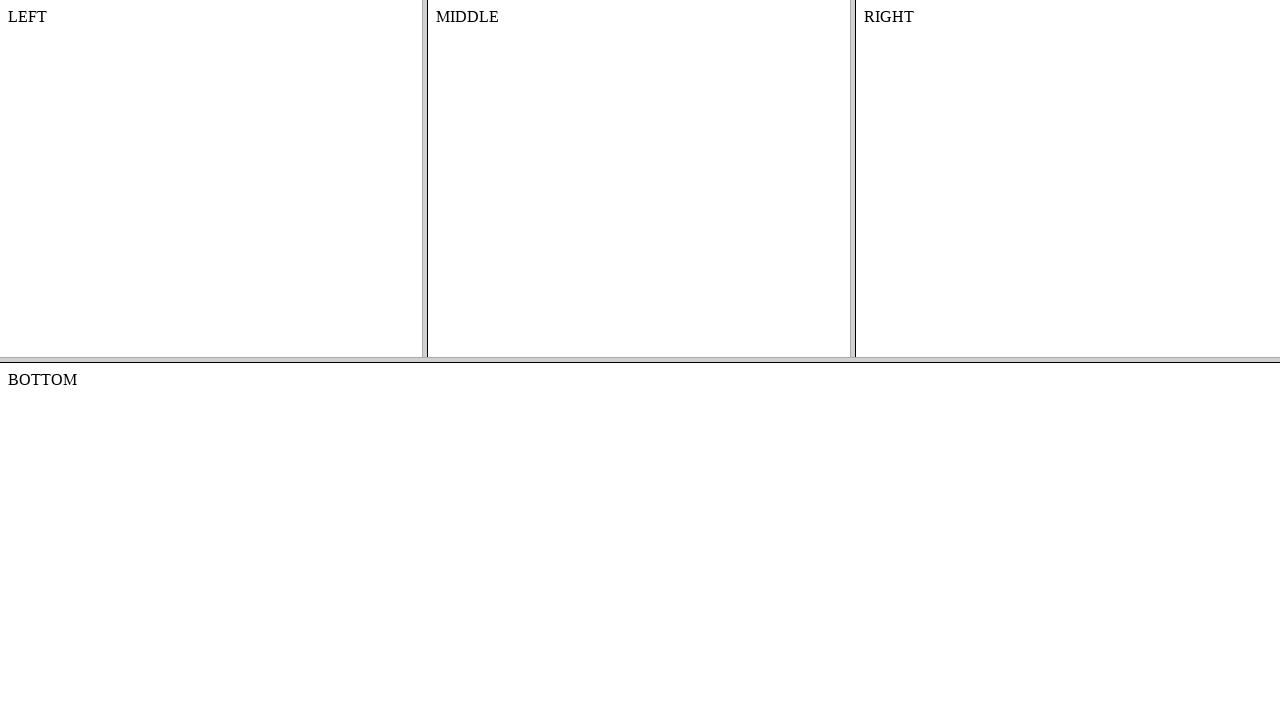

Verified 'LEFT' text found in left frame
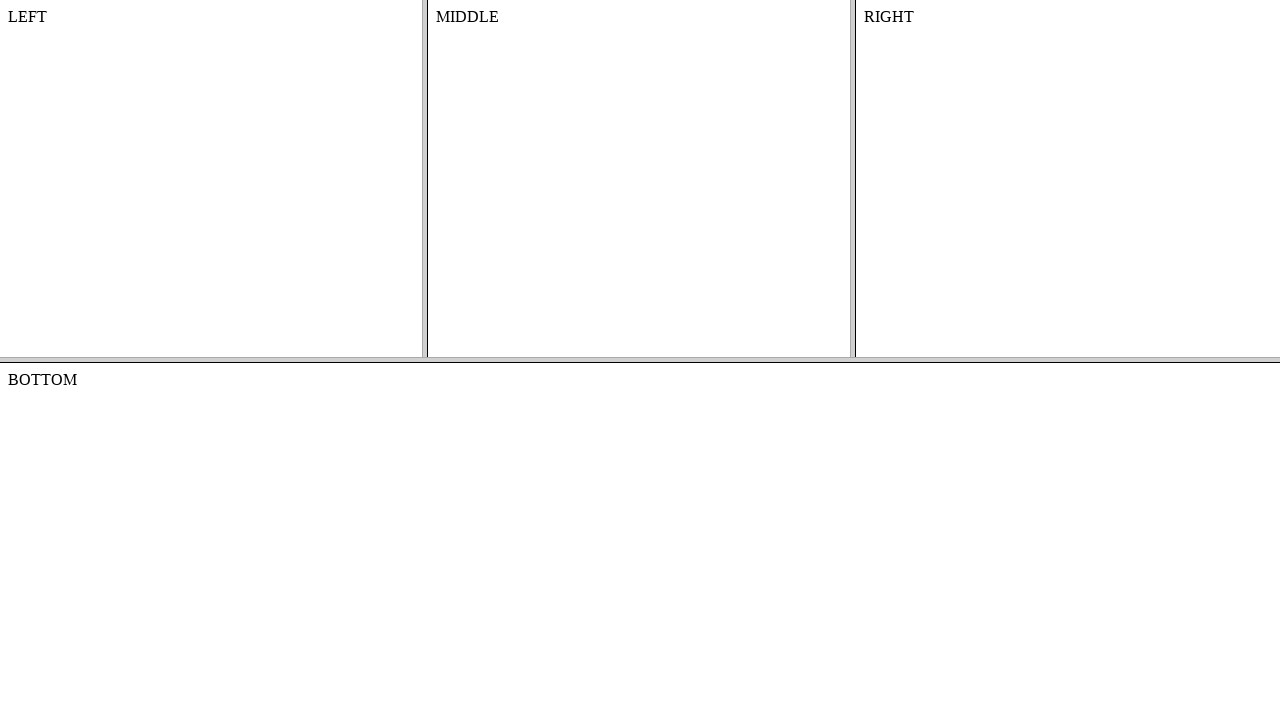

Located middle frame within top frame
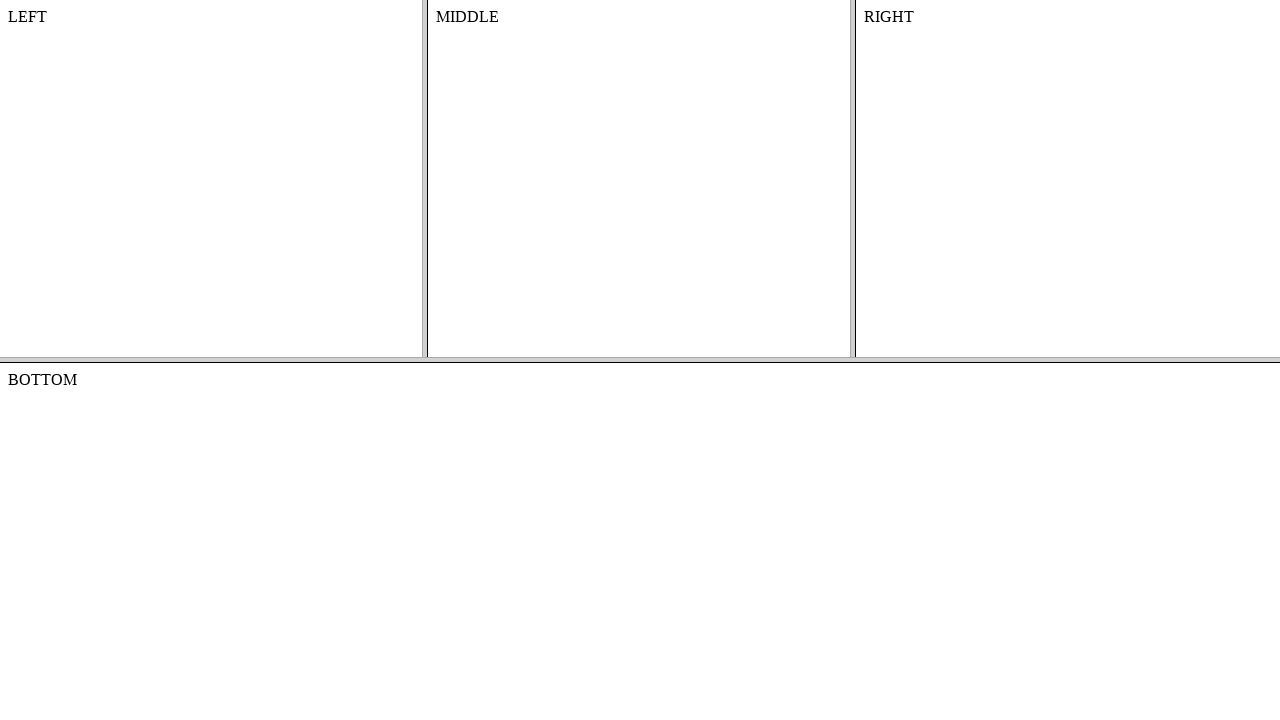

Retrieved text content from middle frame
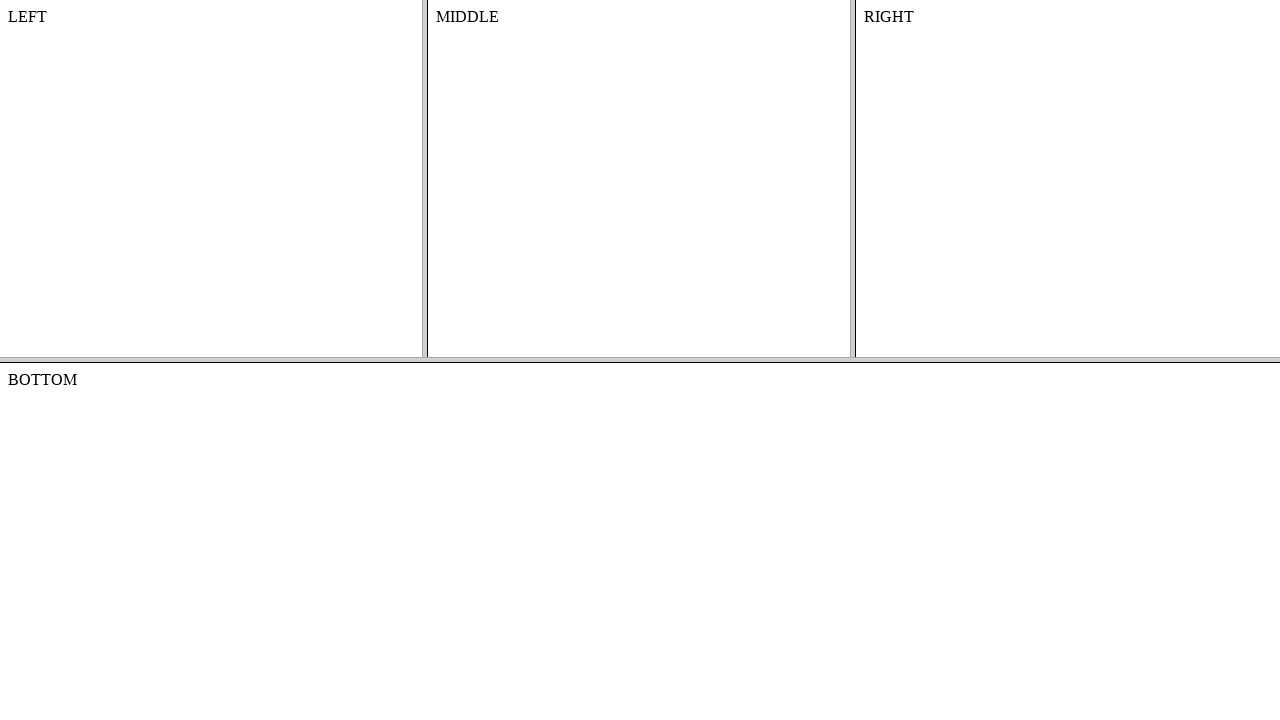

Verified 'MIDDLE' text found in middle frame
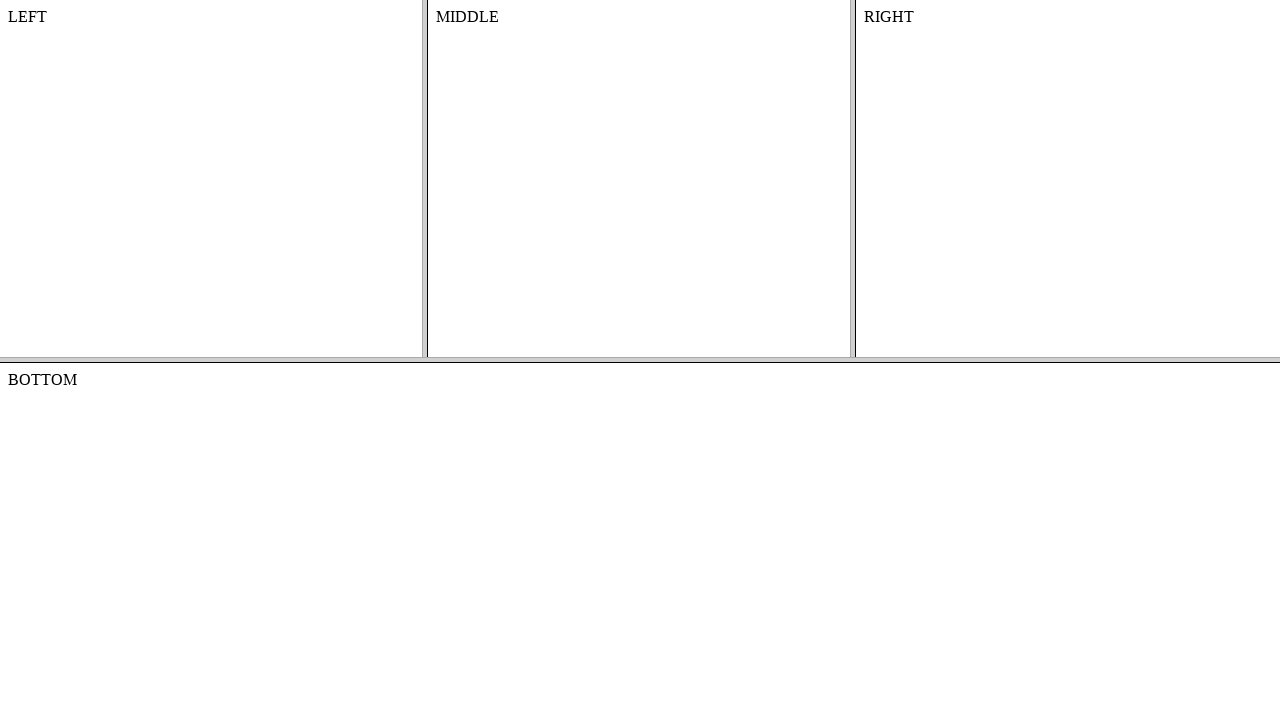

Located right frame within top frame
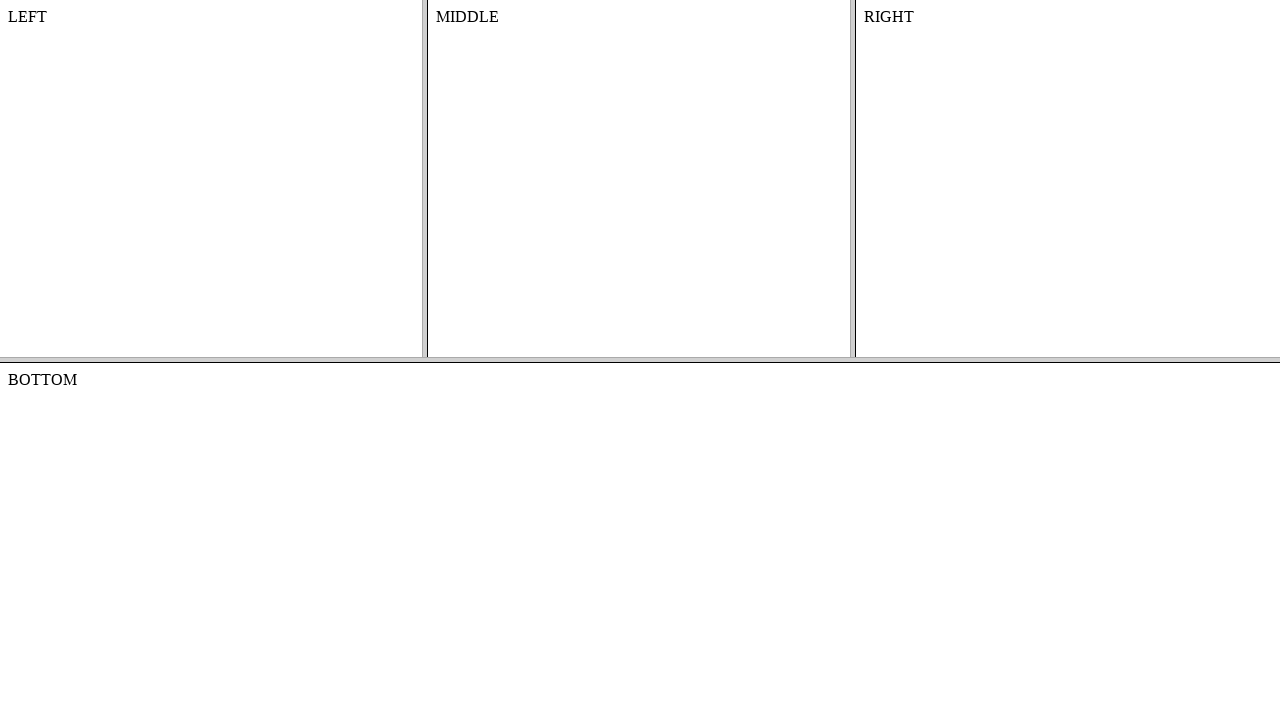

Retrieved text content from right frame
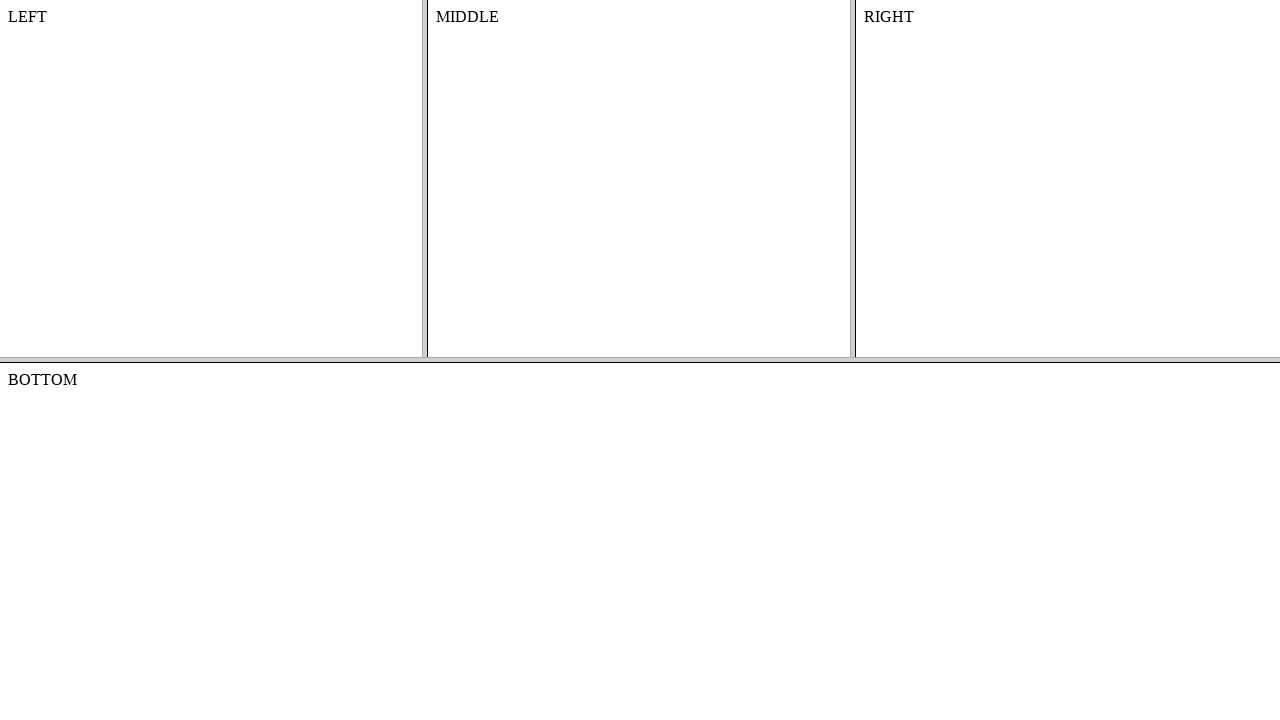

Verified 'RIGHT' text found in right frame
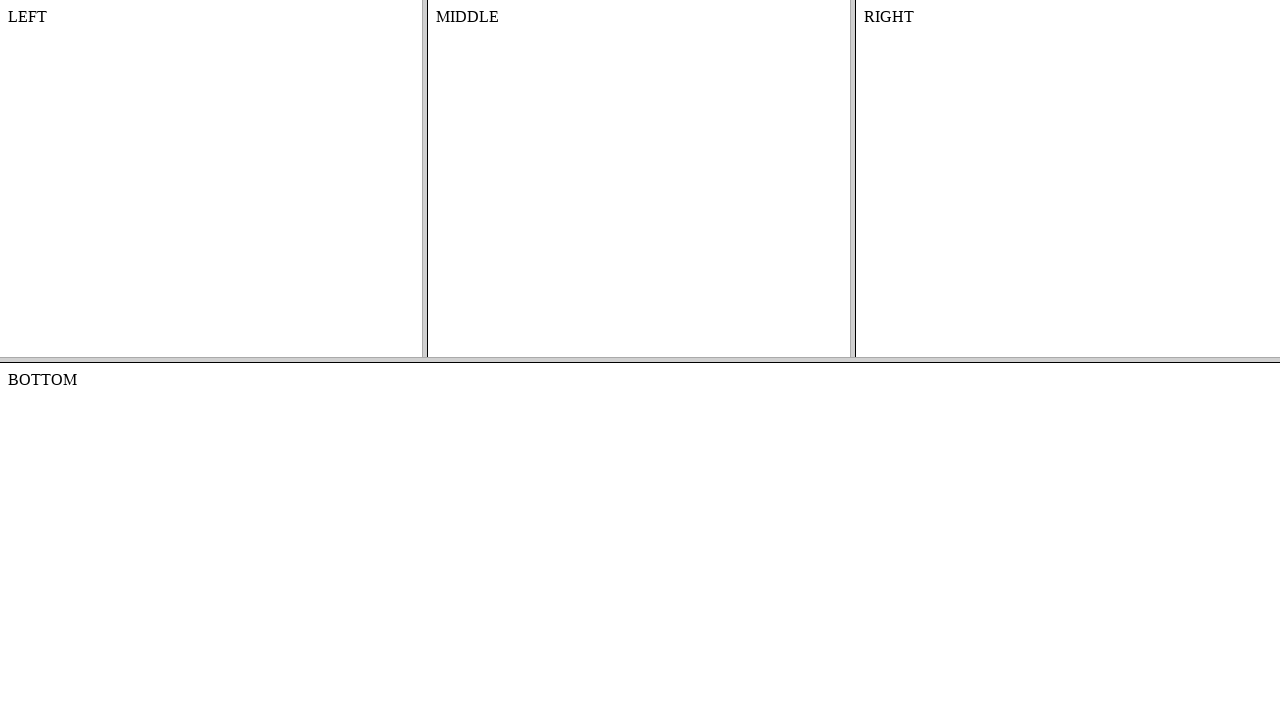

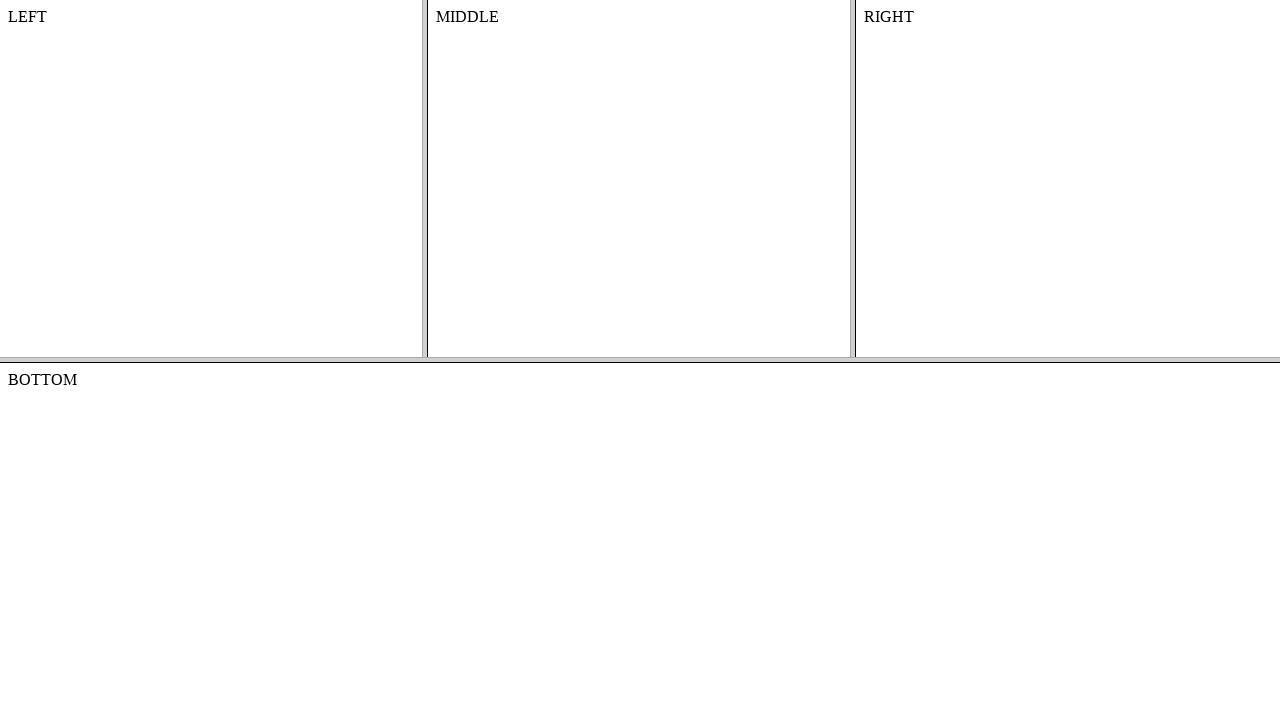